Tests alert handling functionality by clicking a button that triggers an alert and accepting it

Starting URL: https://demoqa.com/alerts

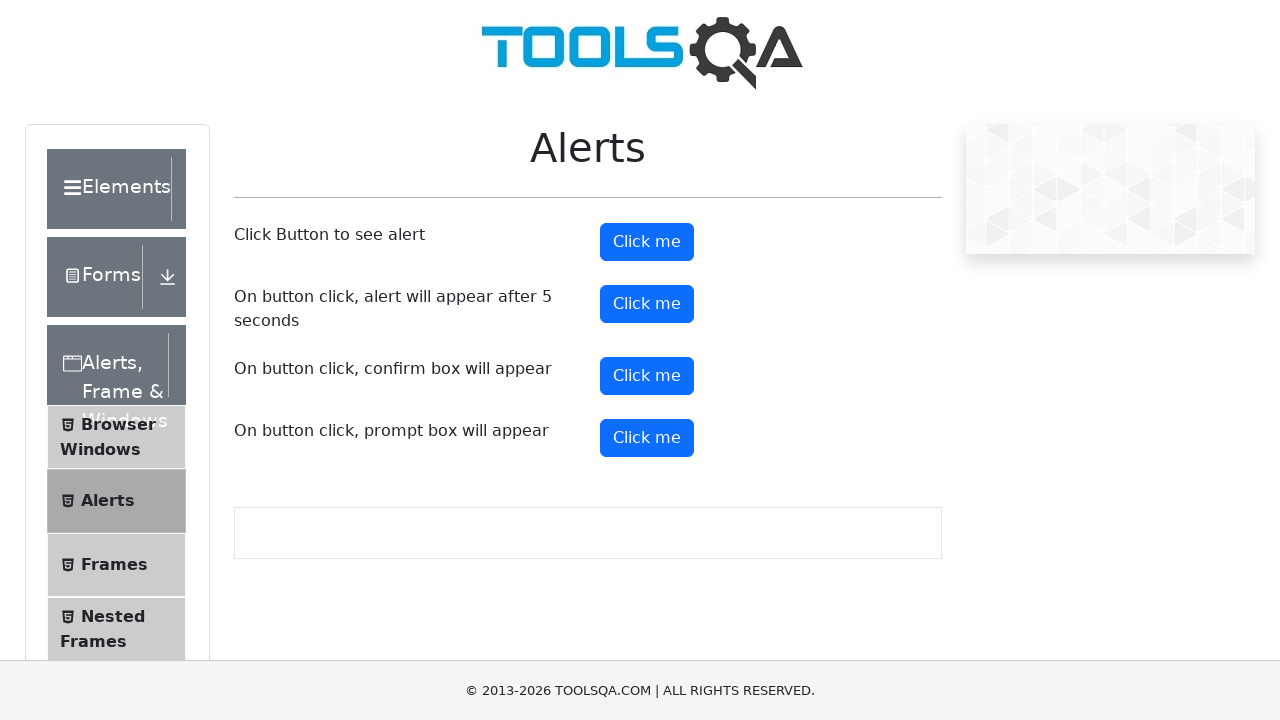

Navigated to AlertDemo page at https://demoqa.com/alerts
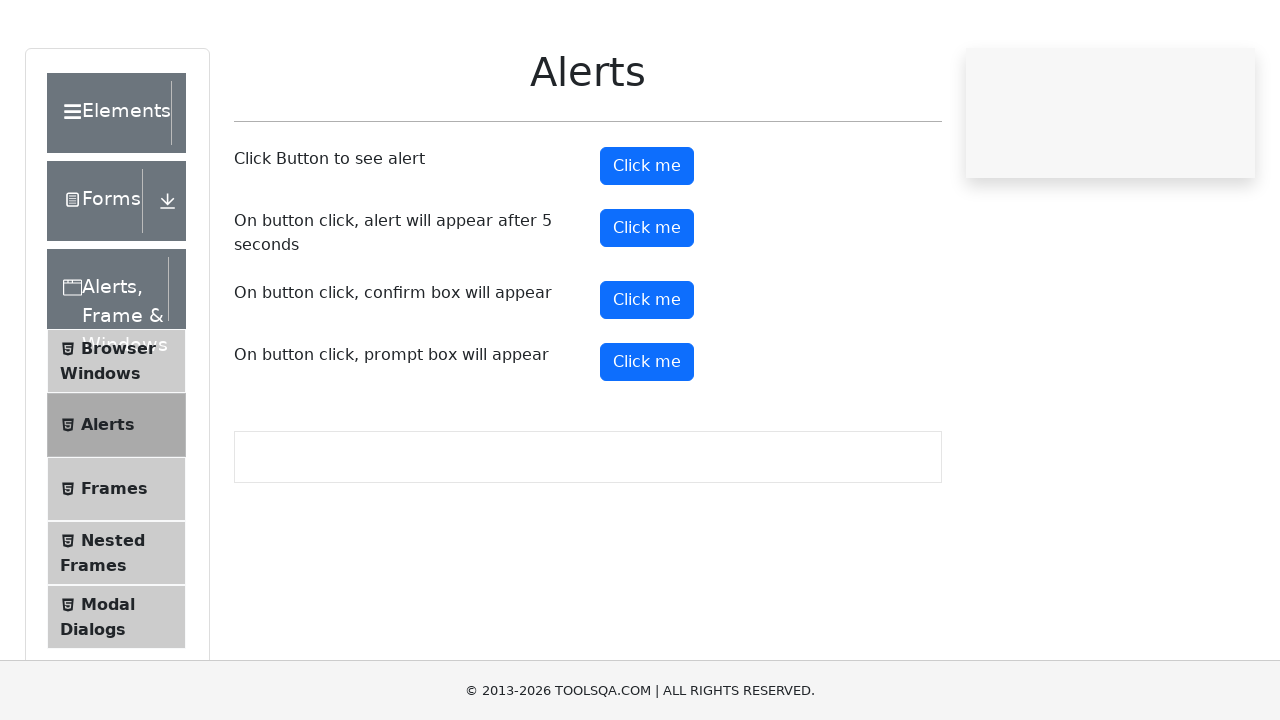

Clicked alert button to trigger alert dialog at (647, 242) on #alertButton
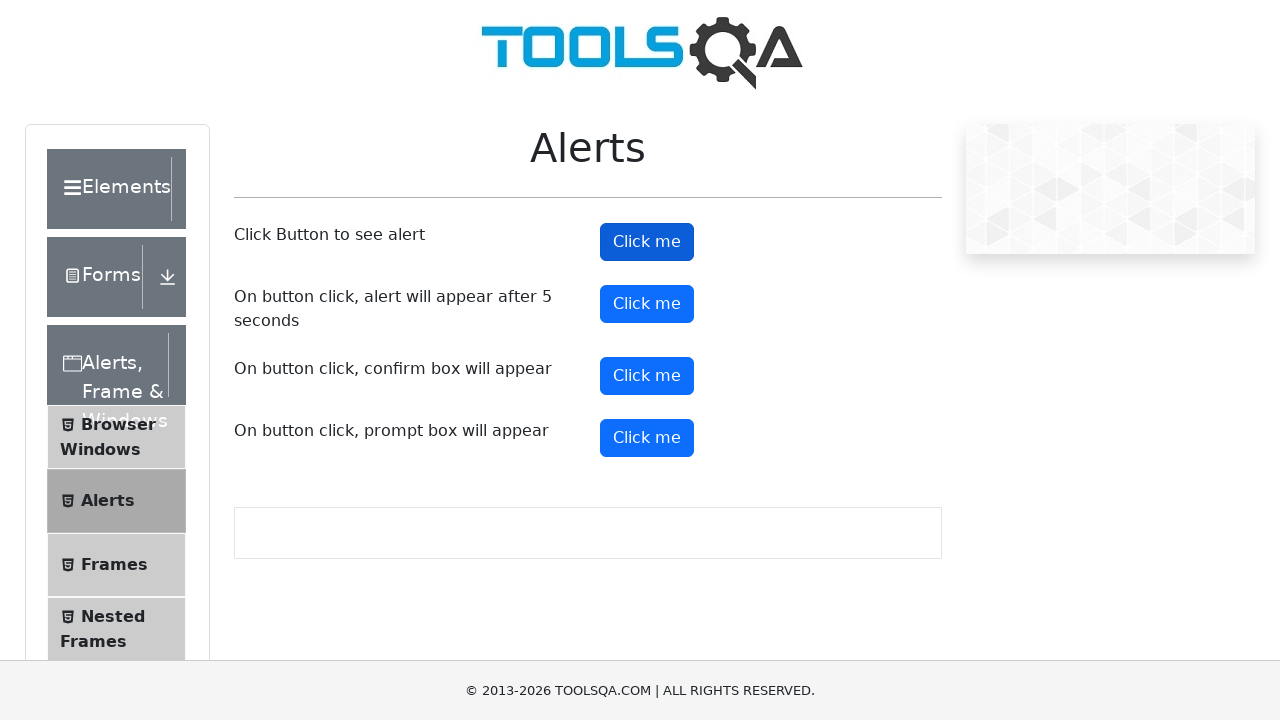

Set up dialog handler to accept alert
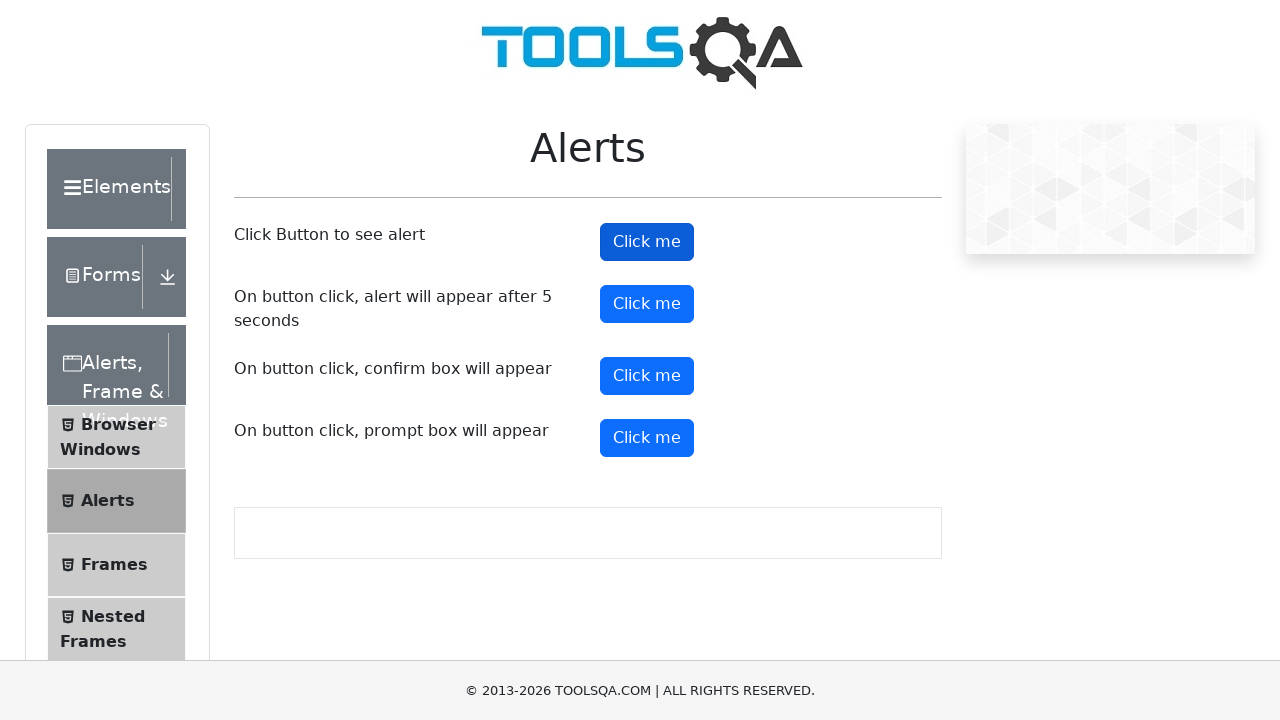

Retrieved page title: demosite
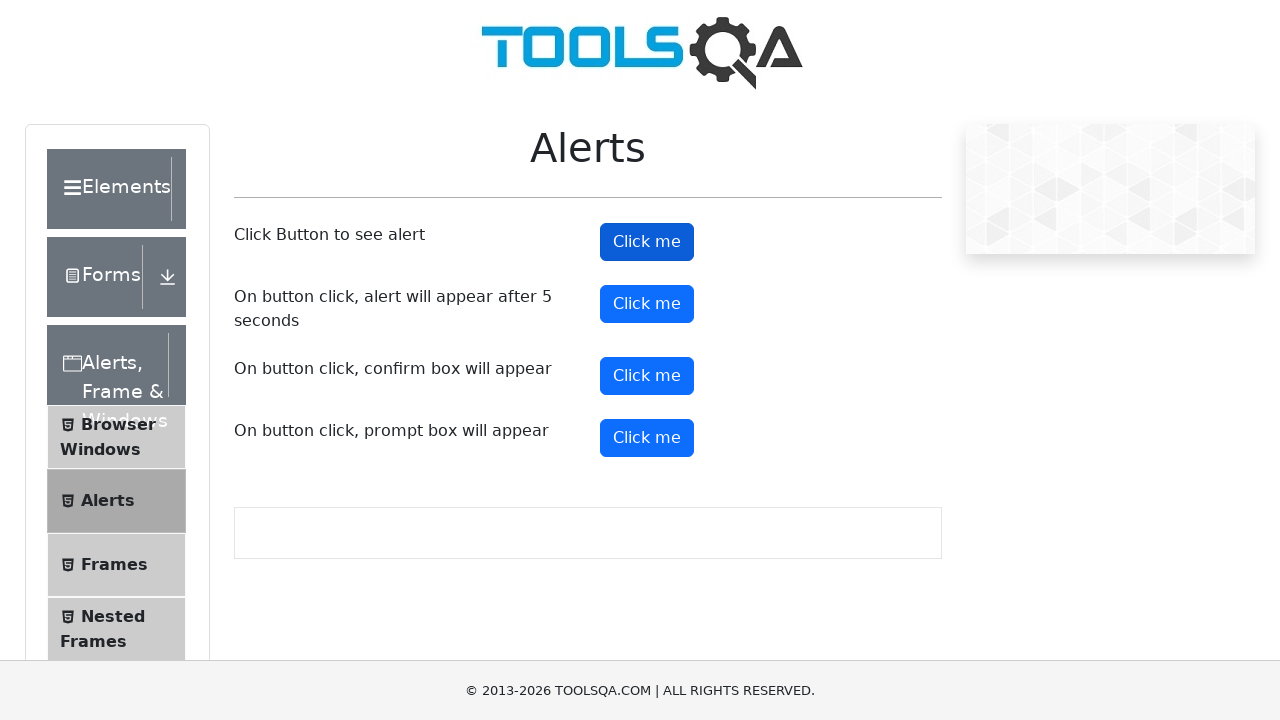

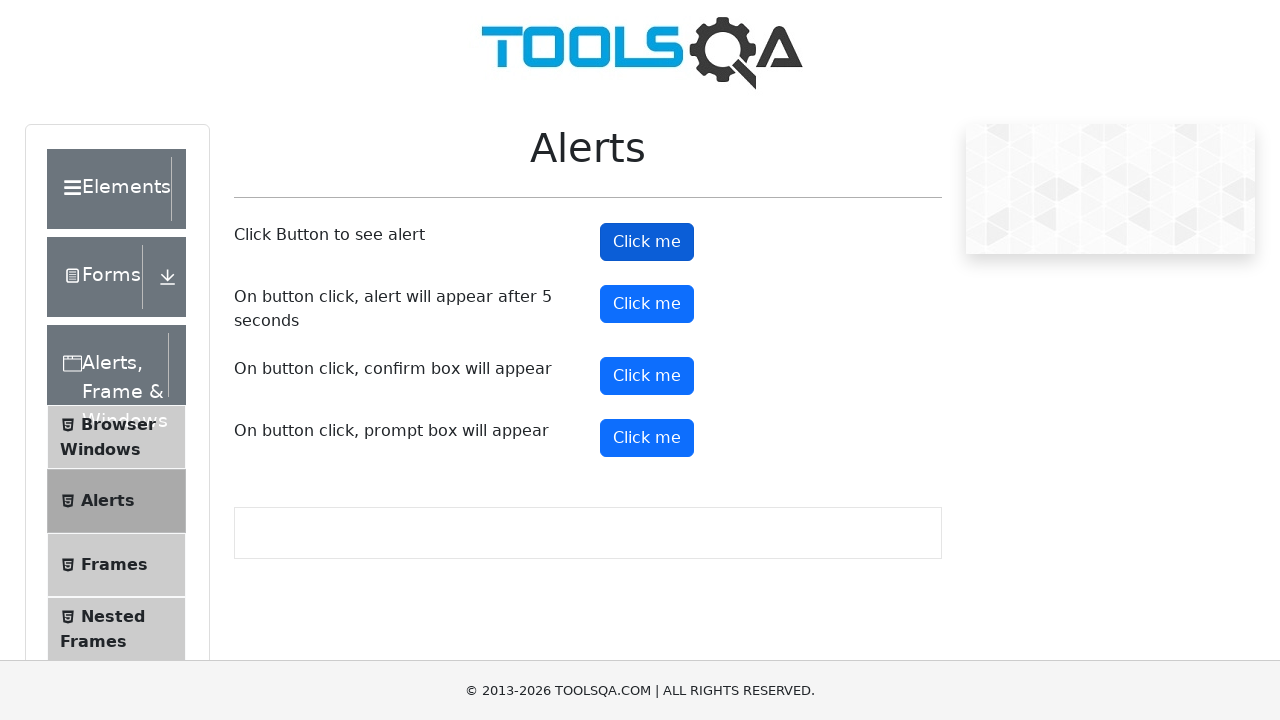